Navigates to a Q&A page on univ100.kr website and waits for the page content to load

Starting URL: https://www.univ100.kr/qna/344

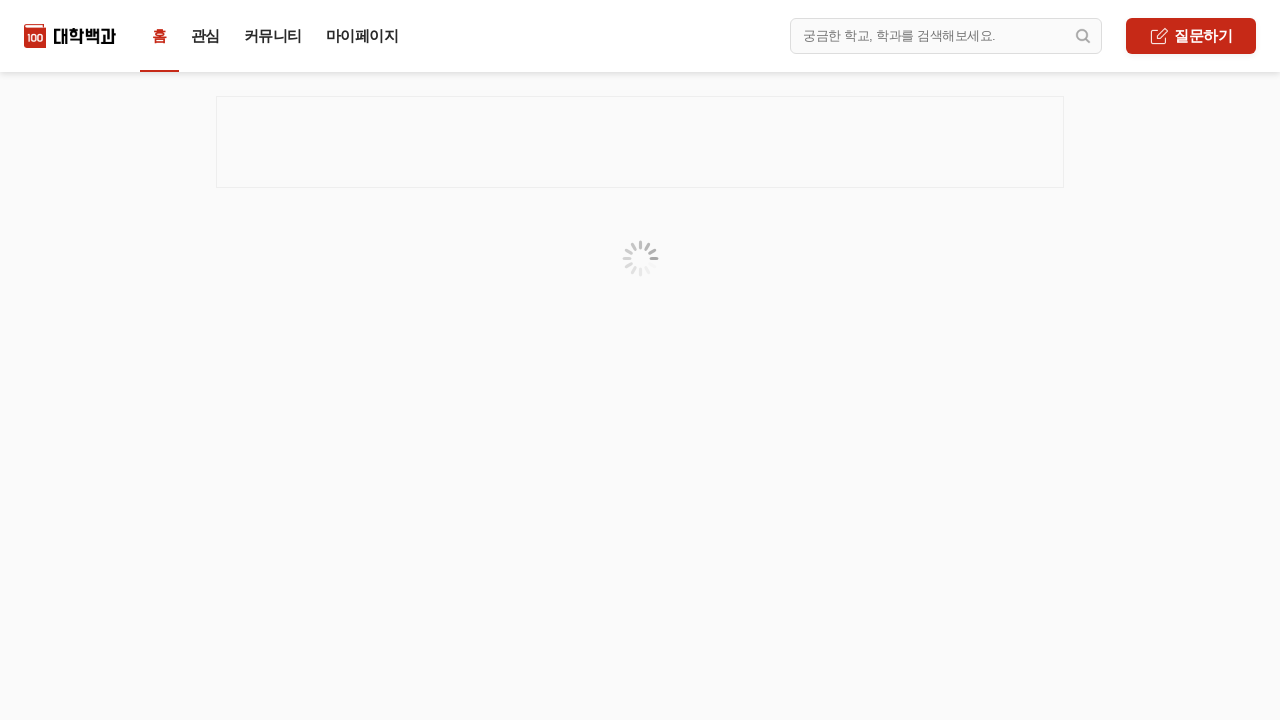

Waited for page to reach networkidle state on Q&A page
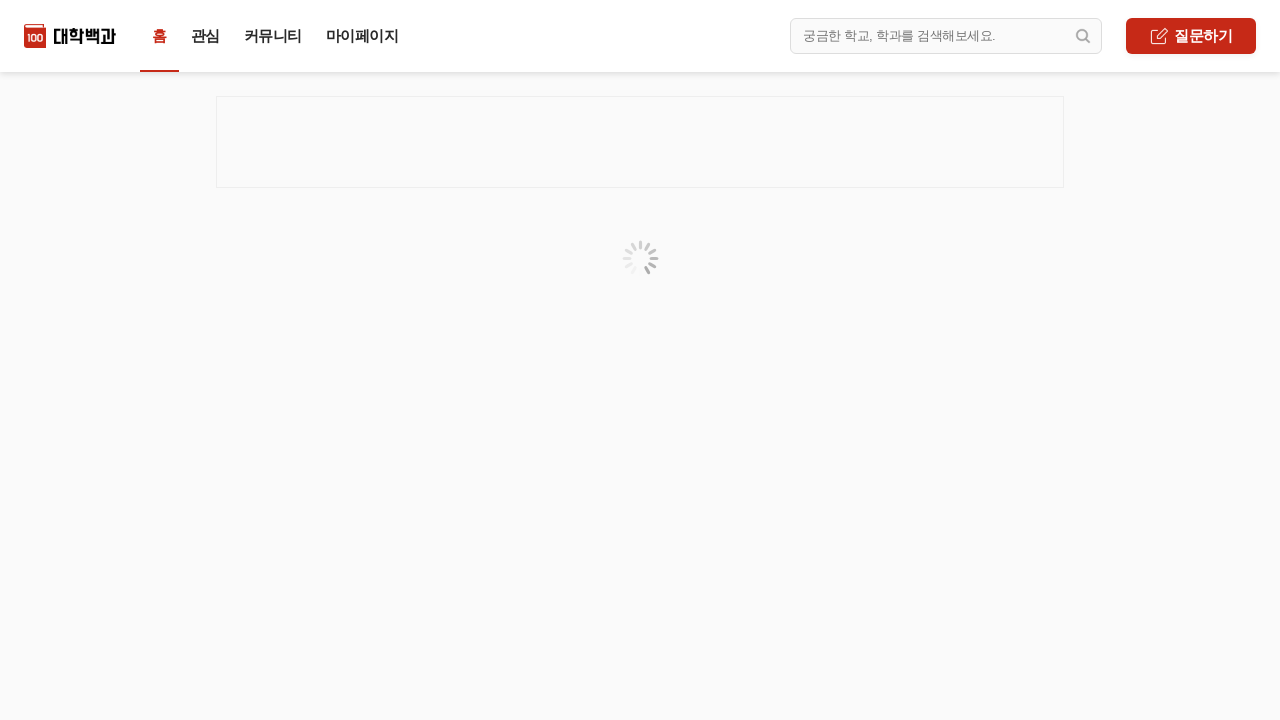

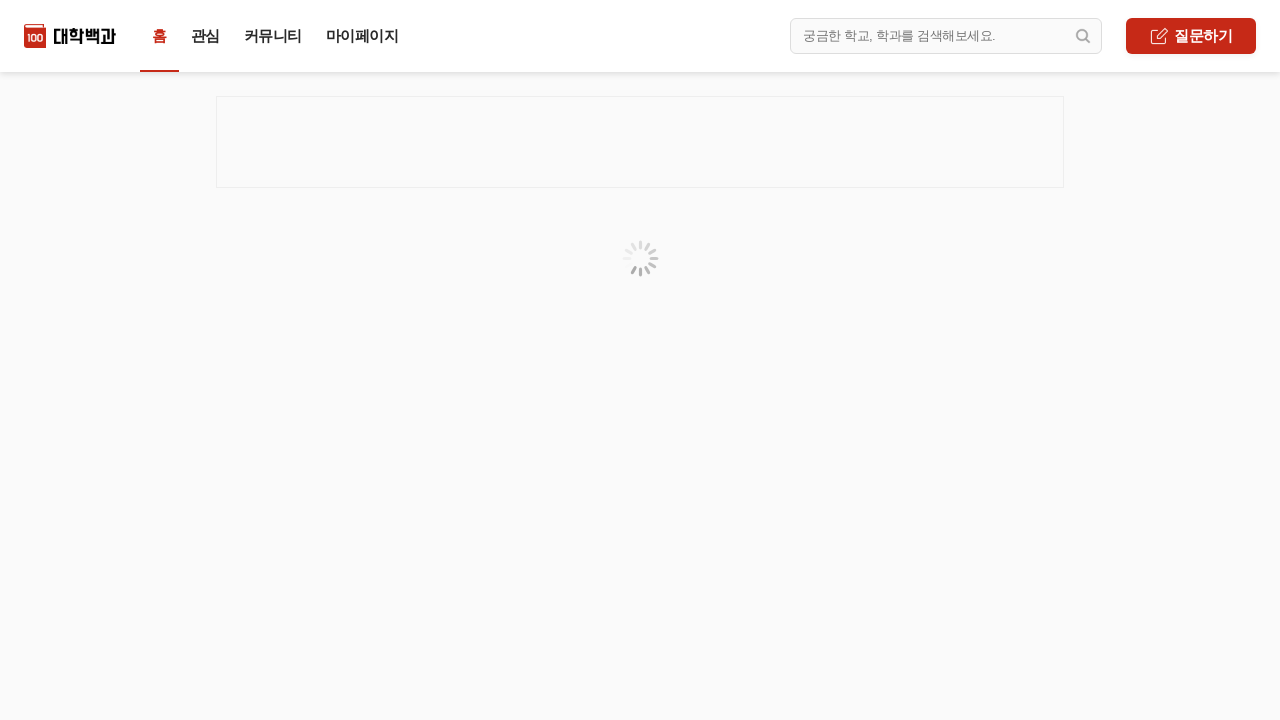